Tests that the browser back button works correctly with filter navigation

Starting URL: https://demo.playwright.dev/todomvc

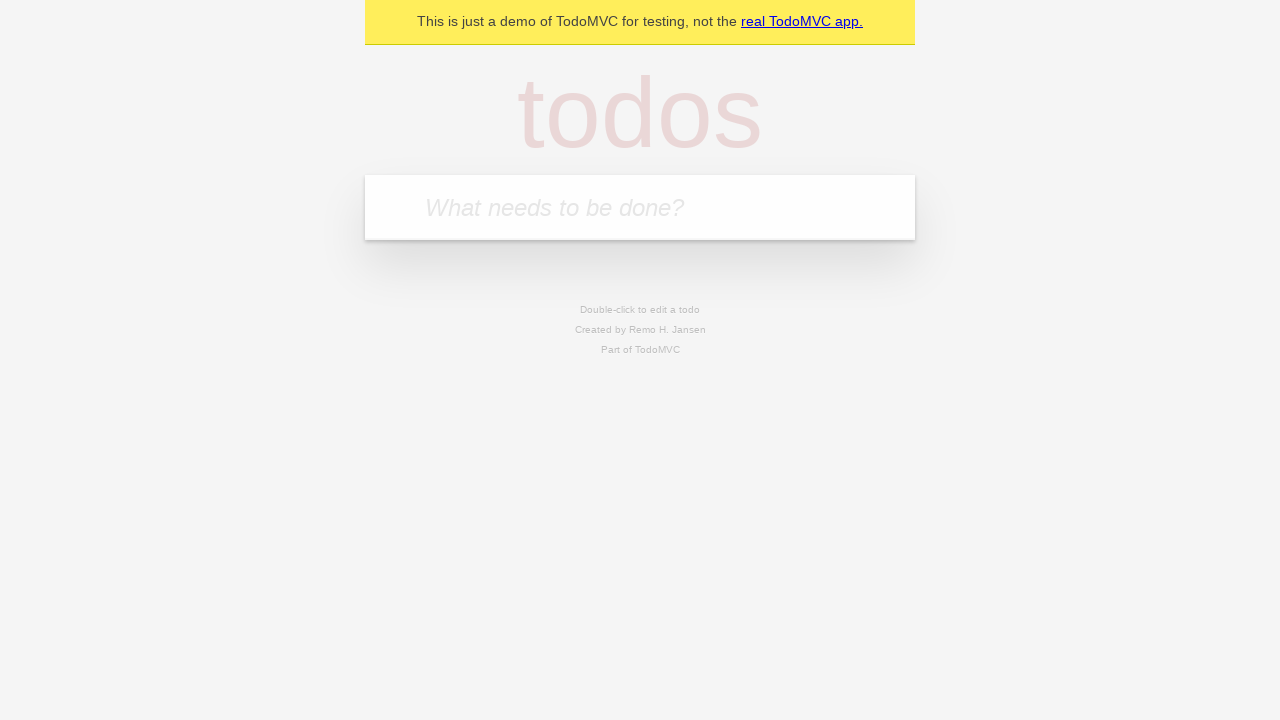

Filled todo input with 'buy some cheese' on internal:attr=[placeholder="What needs to be done?"i]
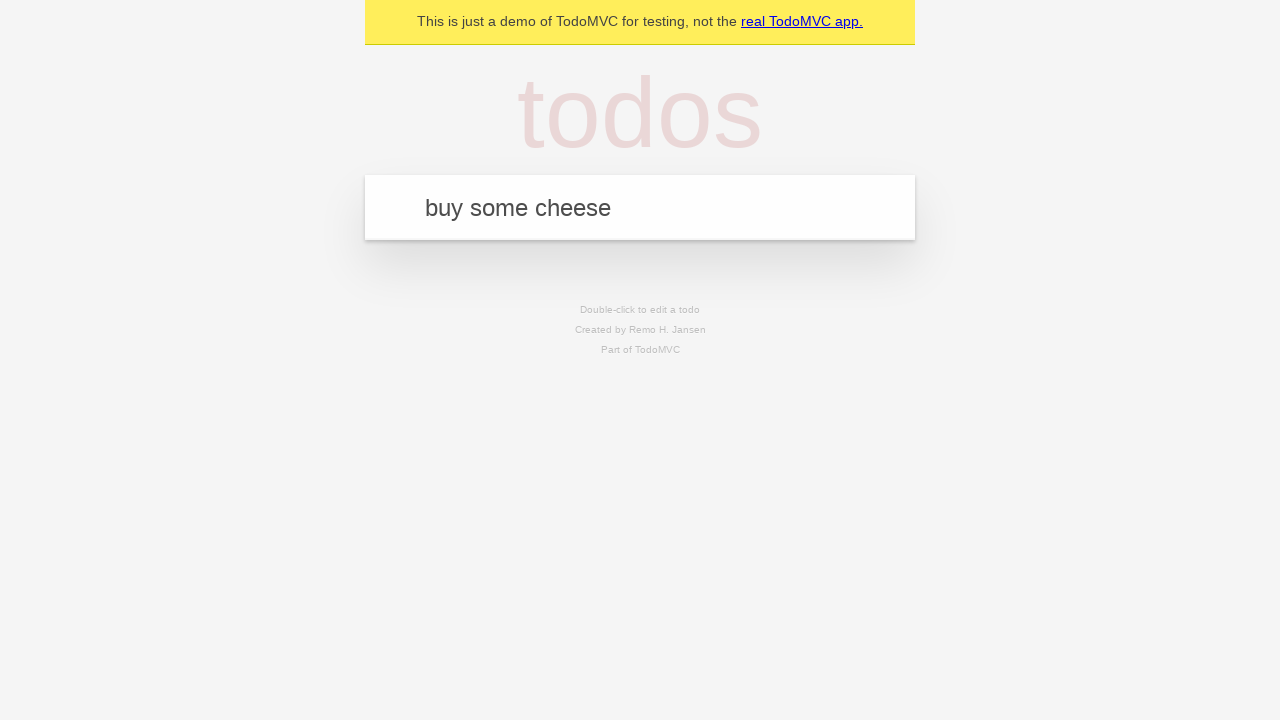

Pressed Enter to create todo 'buy some cheese' on internal:attr=[placeholder="What needs to be done?"i]
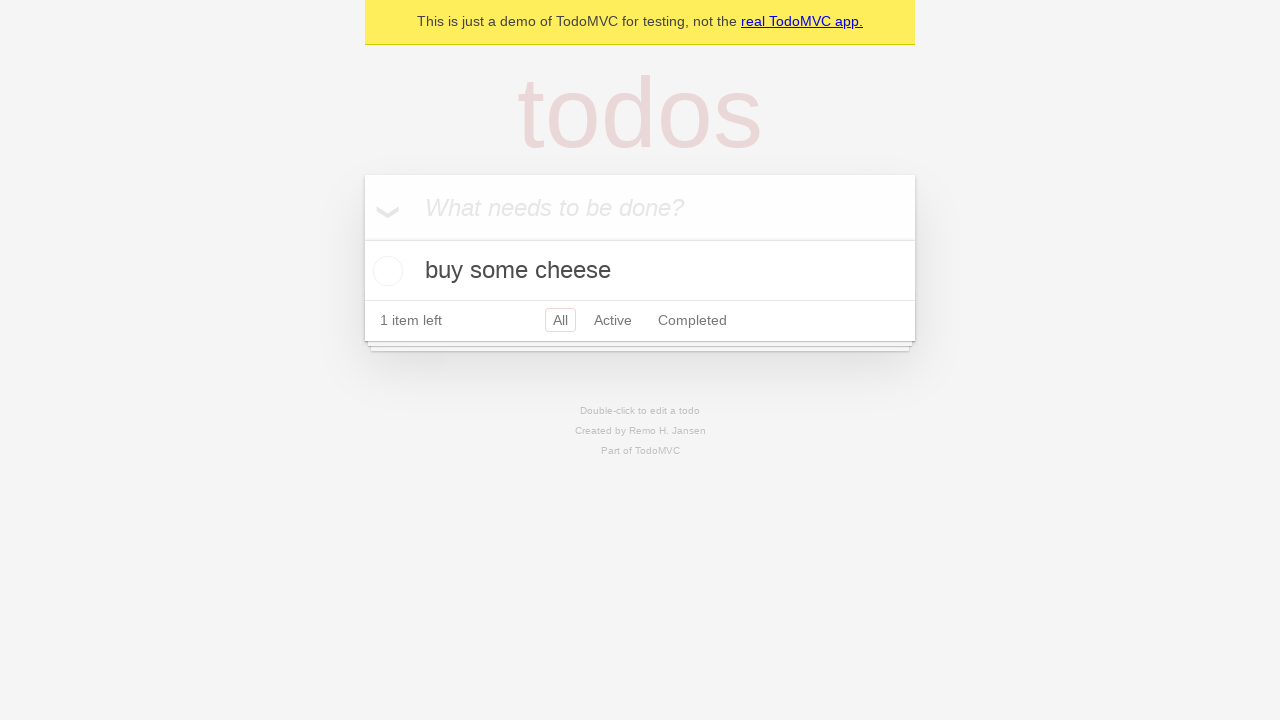

Filled todo input with 'feed the cat' on internal:attr=[placeholder="What needs to be done?"i]
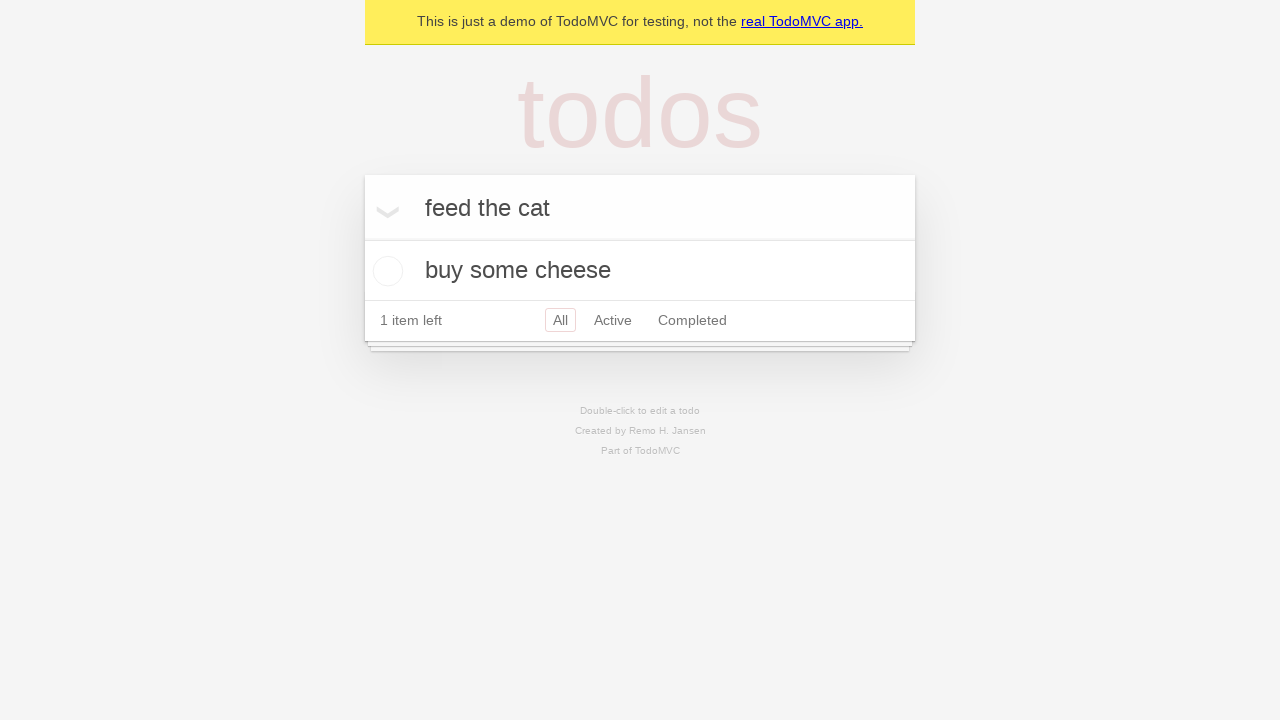

Pressed Enter to create todo 'feed the cat' on internal:attr=[placeholder="What needs to be done?"i]
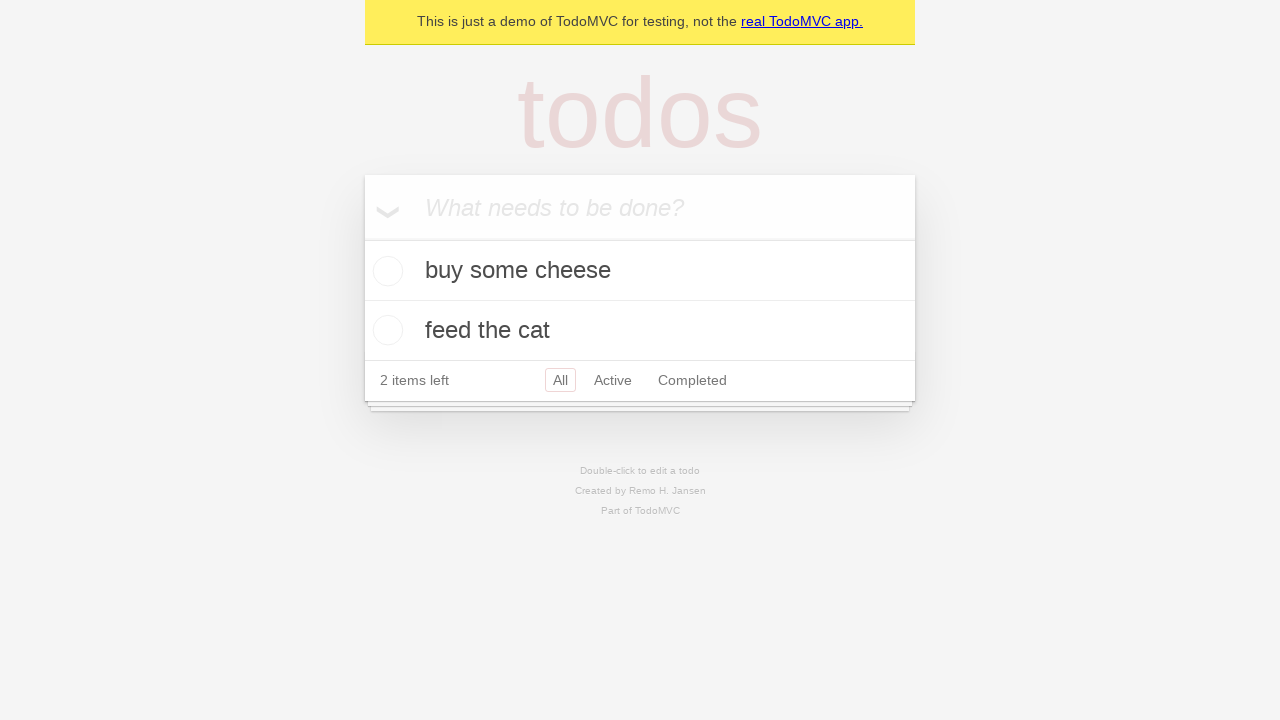

Filled todo input with 'book a doctors appointment' on internal:attr=[placeholder="What needs to be done?"i]
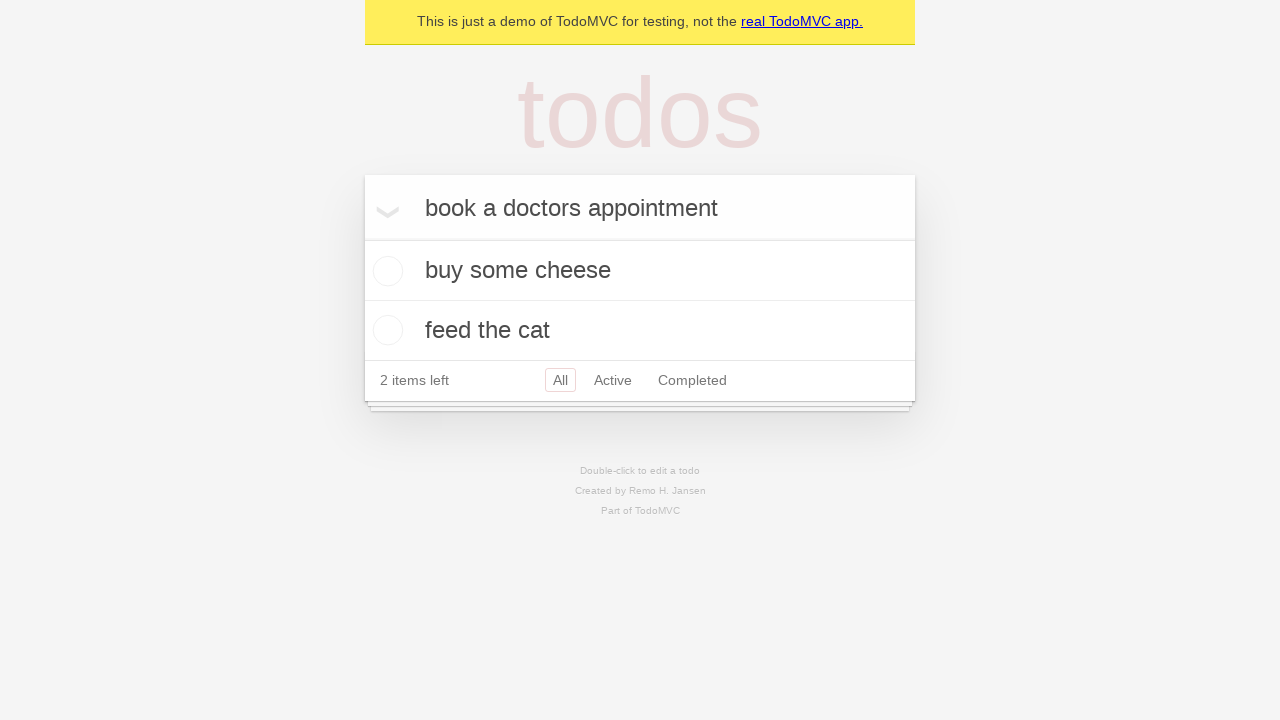

Pressed Enter to create todo 'book a doctors appointment' on internal:attr=[placeholder="What needs to be done?"i]
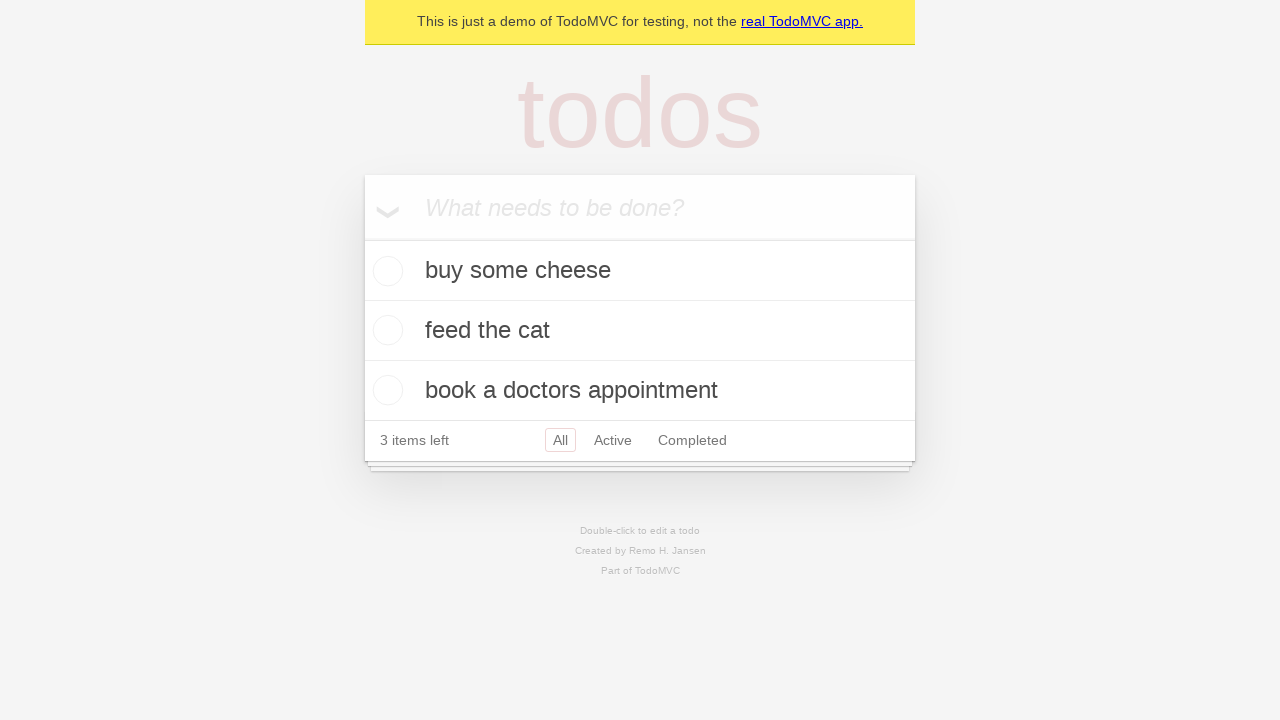

Checked the second todo item (feed the cat) at (385, 330) on internal:testid=[data-testid="todo-item"s] >> nth=1 >> internal:role=checkbox
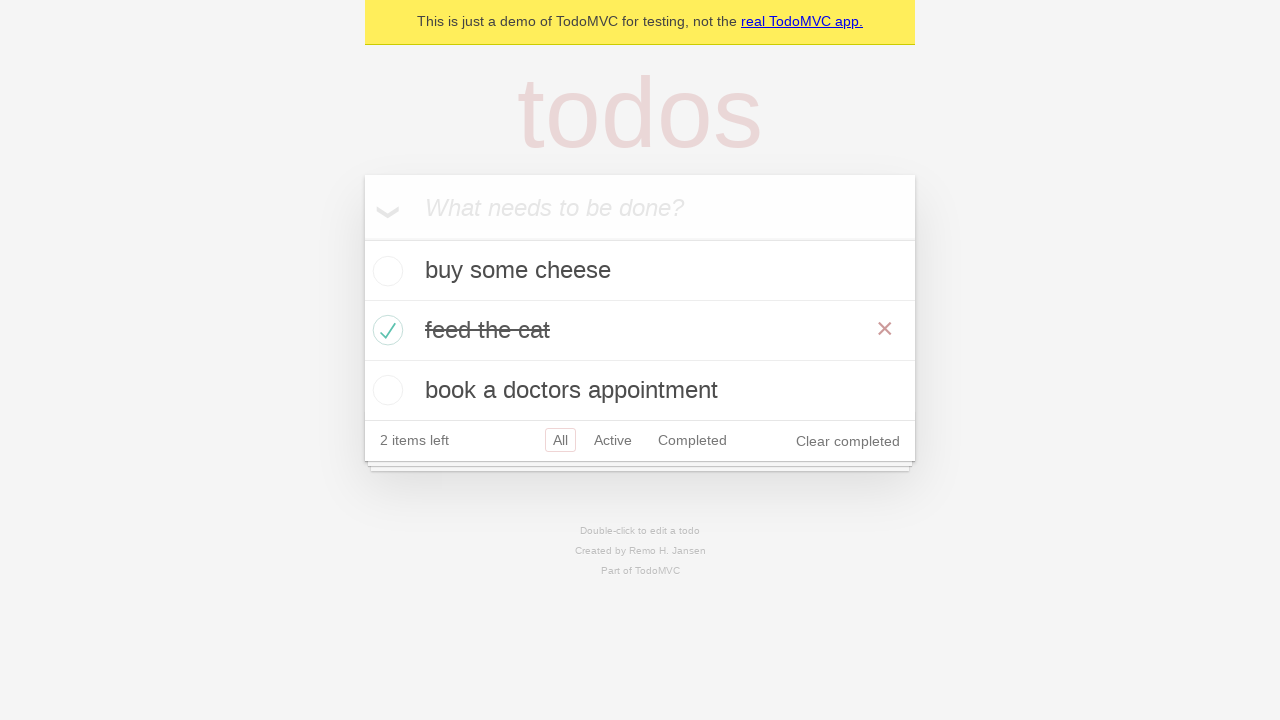

Clicked 'All' filter link at (560, 440) on internal:role=link[name="All"i]
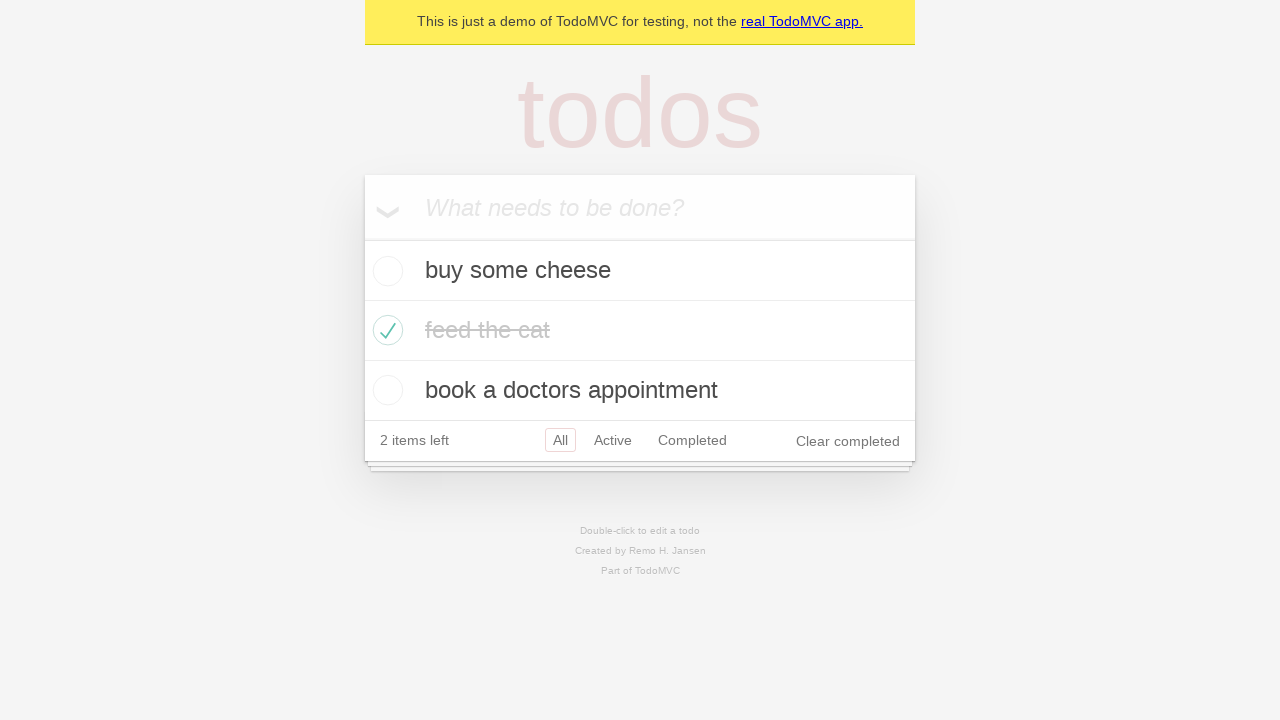

Clicked 'Active' filter link at (613, 440) on internal:role=link[name="Active"i]
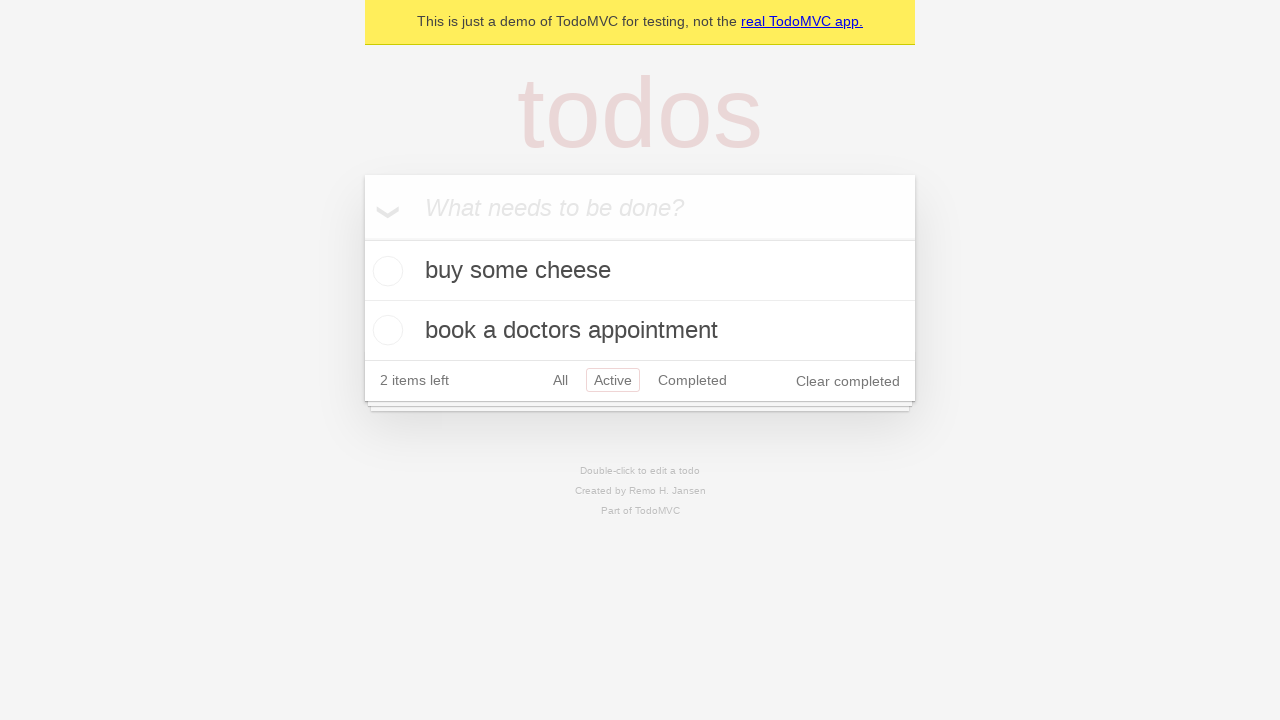

Clicked 'Completed' filter link at (692, 380) on internal:role=link[name="Completed"i]
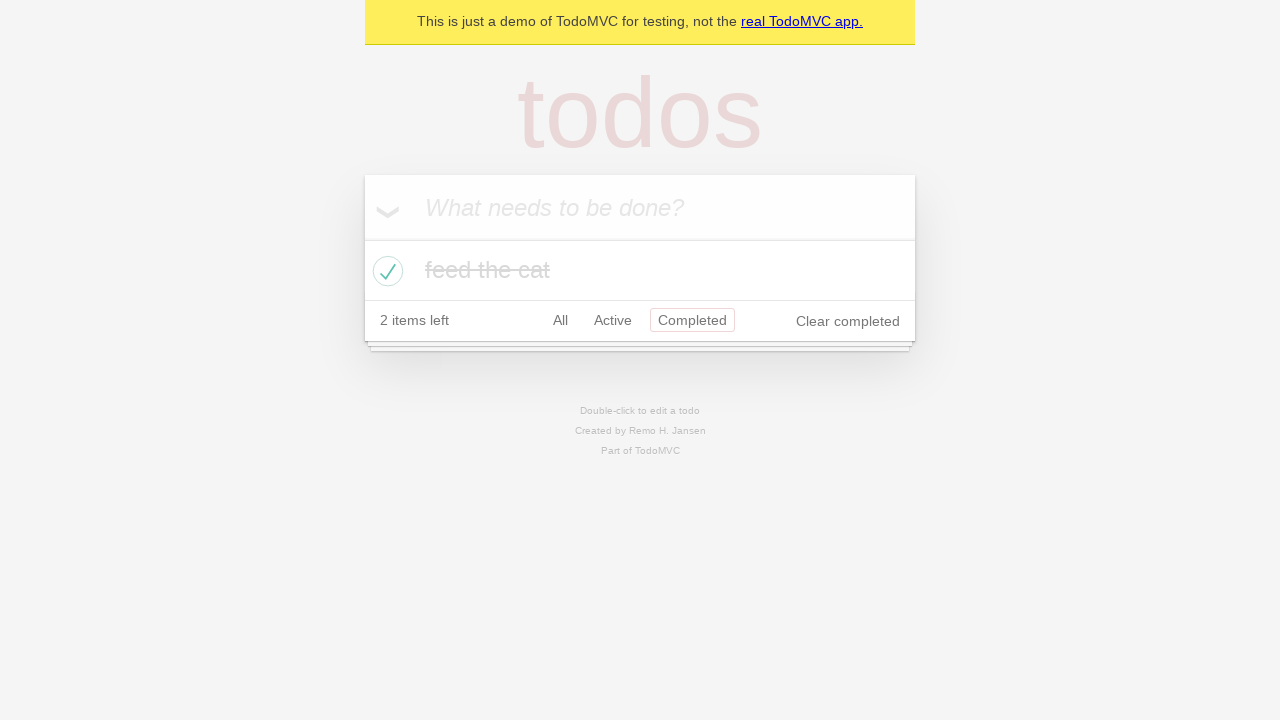

Navigated back using browser back button (from Completed to Active)
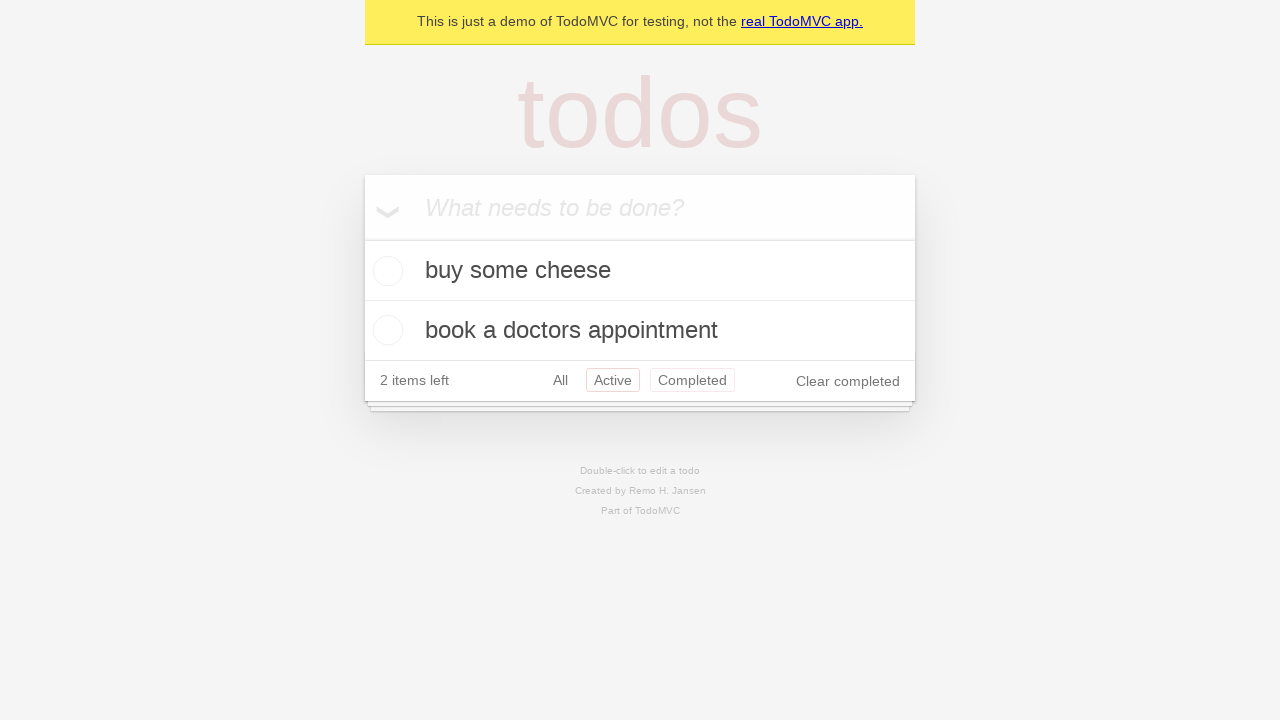

Navigated back using browser back button (from Active to All)
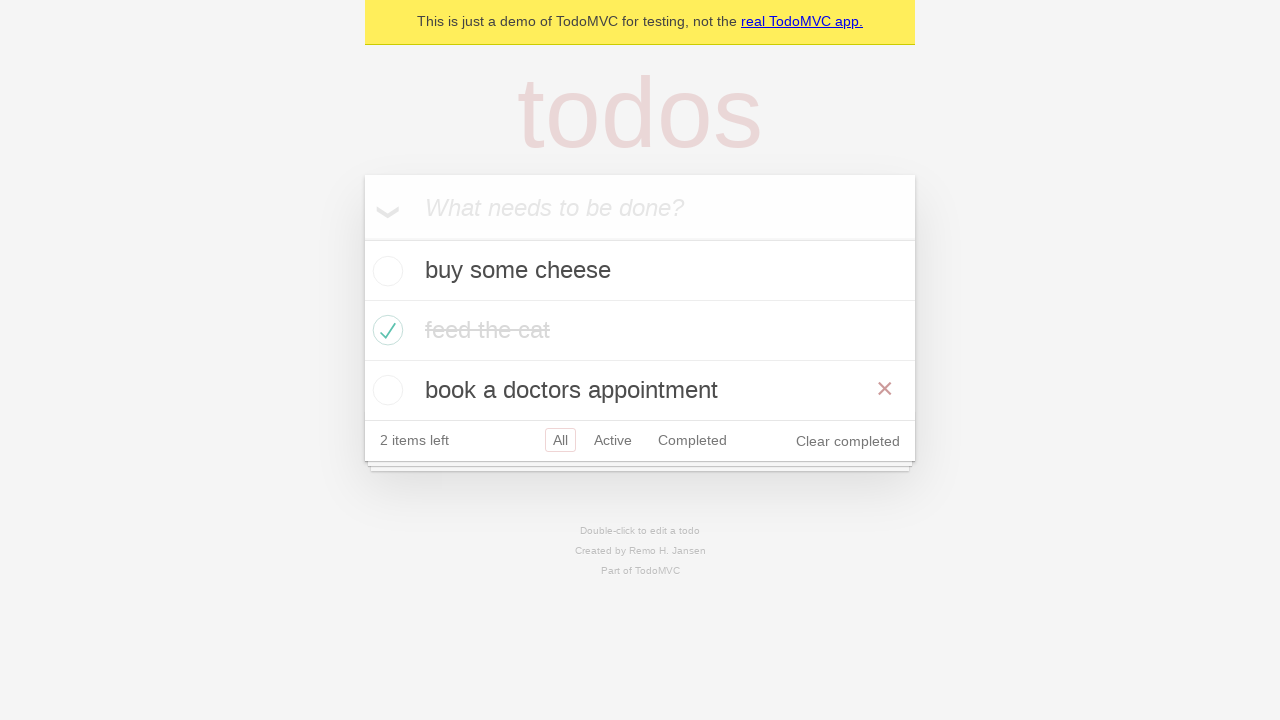

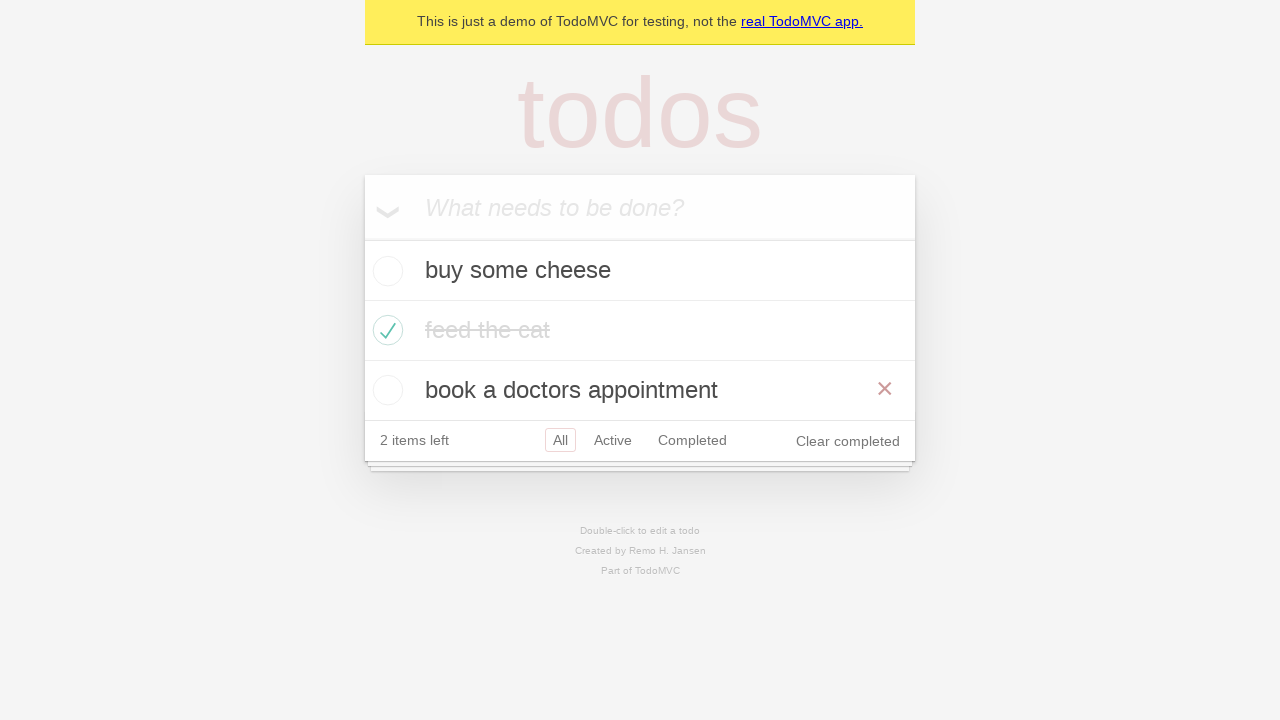